Tests button element properties by getting its position, color, and size, then clicks the button

Starting URL: https://toolsqa.com/

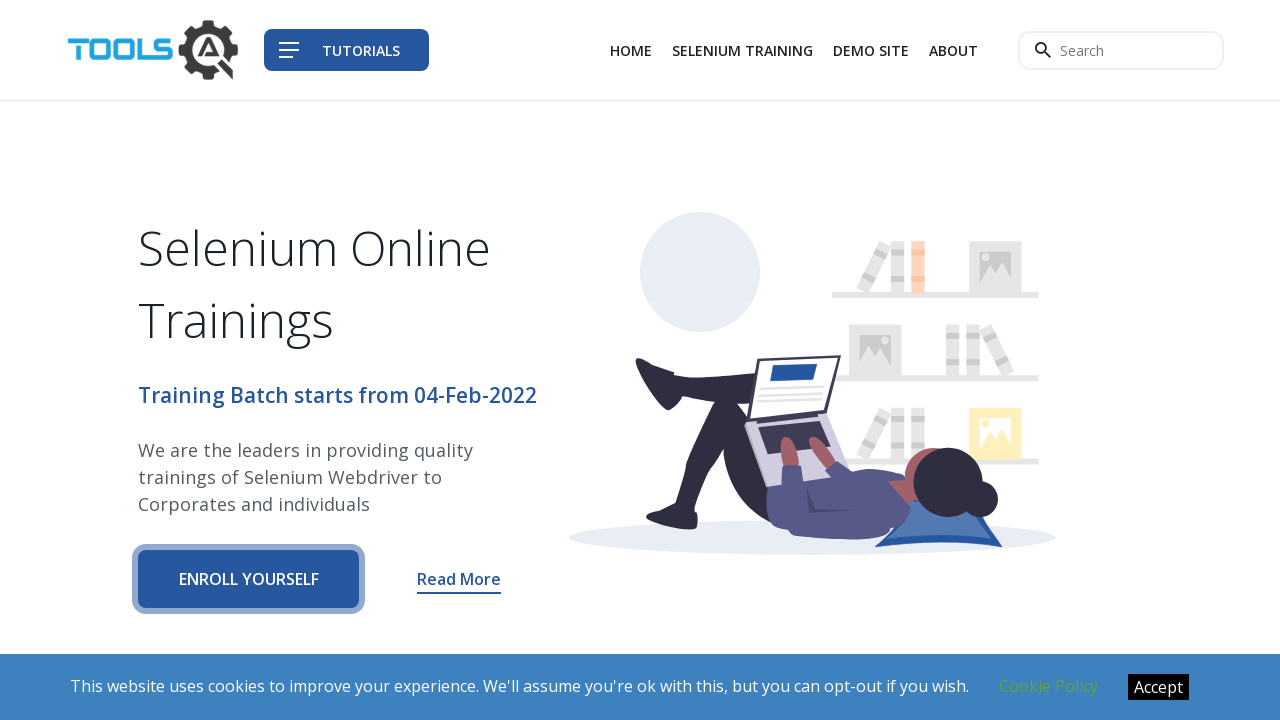

Located button element with selector 'a.btn.btn-primary-shadow.btn-block'
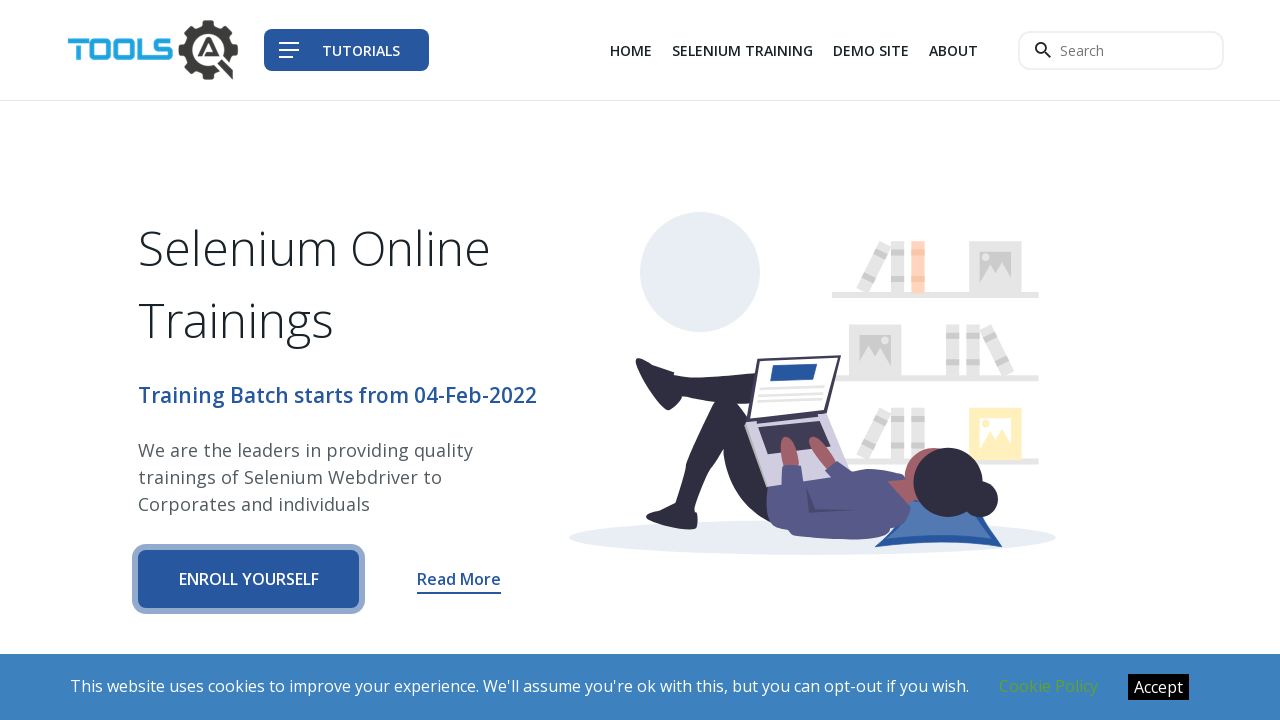

Retrieved button bounding box to get position
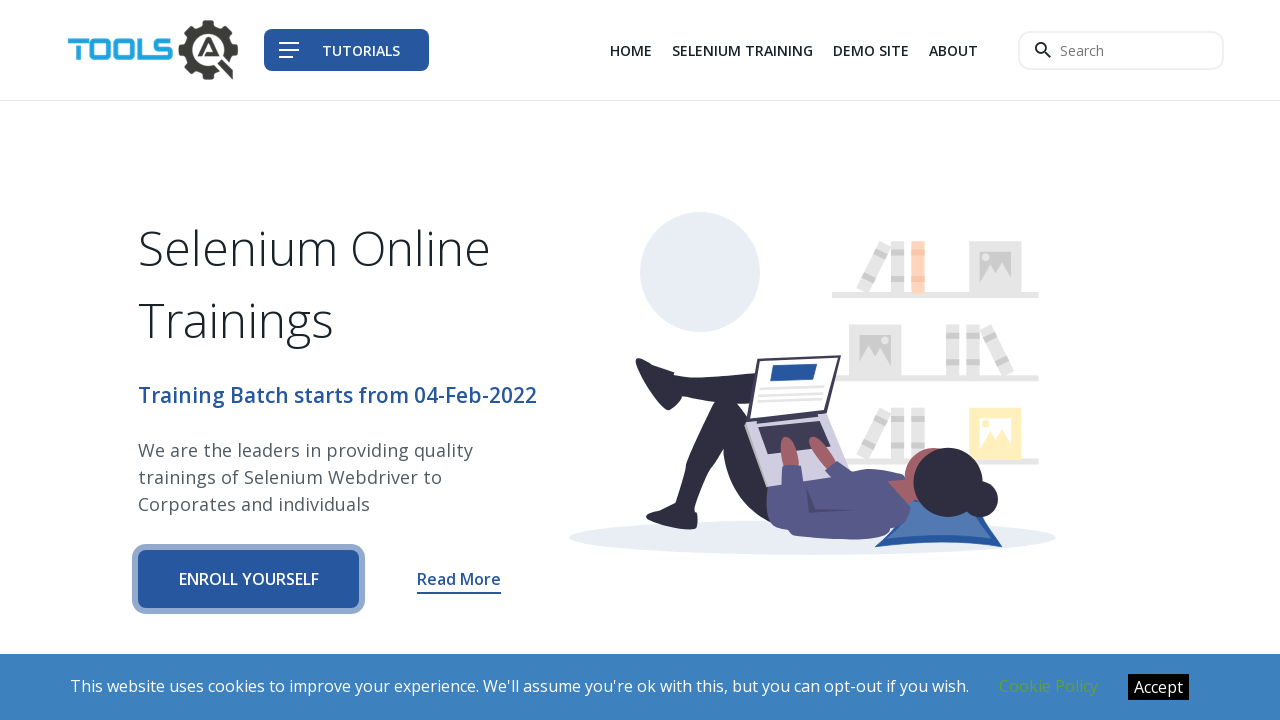

Button position obtained: x=138, y=550.359375
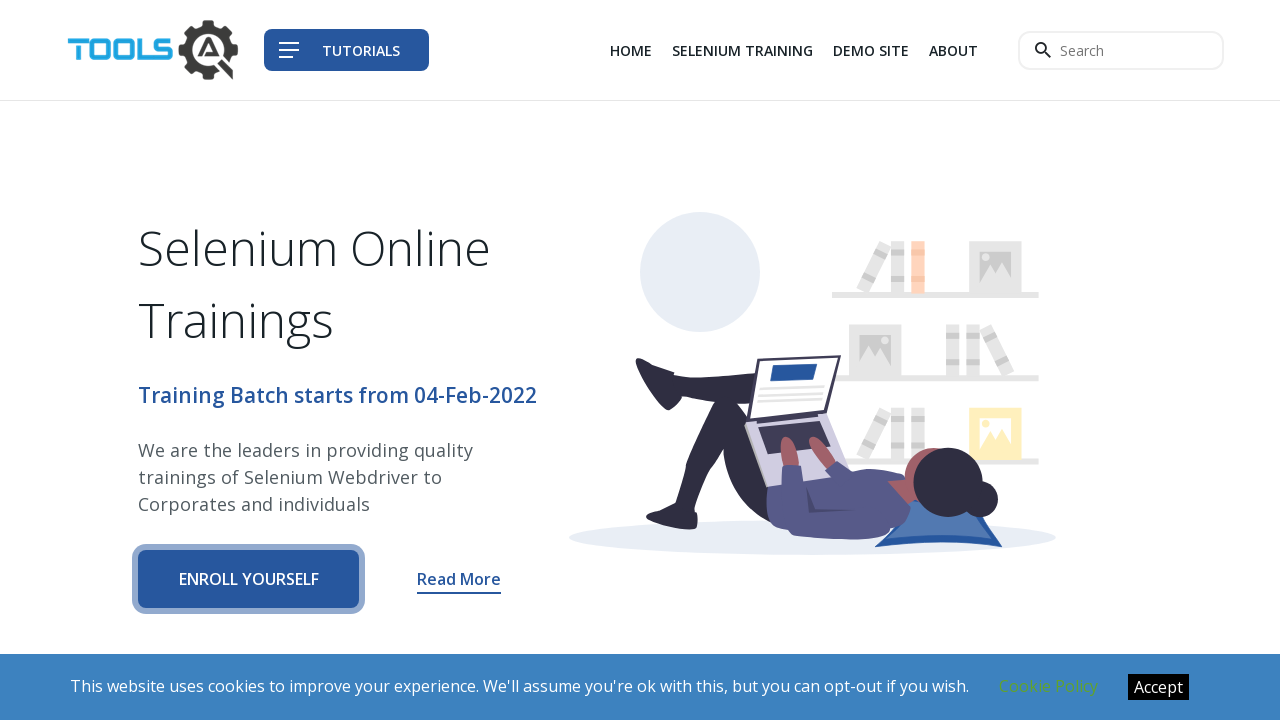

Retrieved button color: rgb(39, 87, 158)
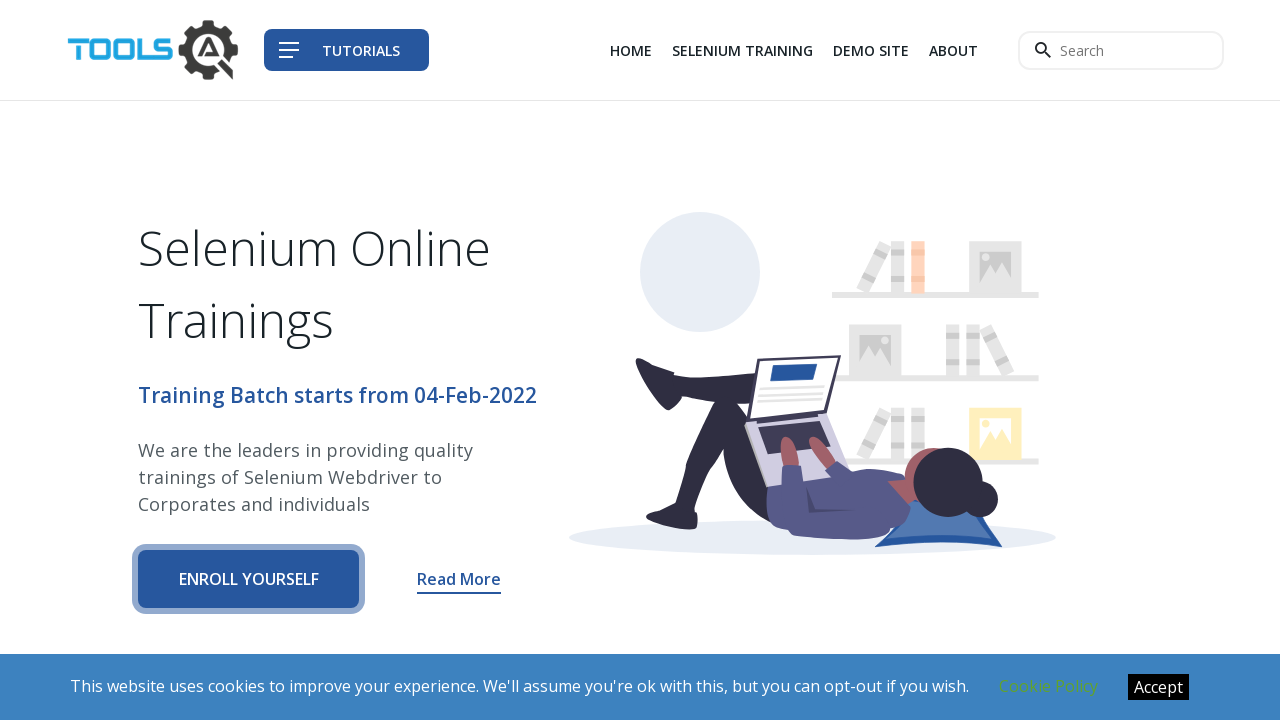

Button size obtained: height=58, width=221.3125
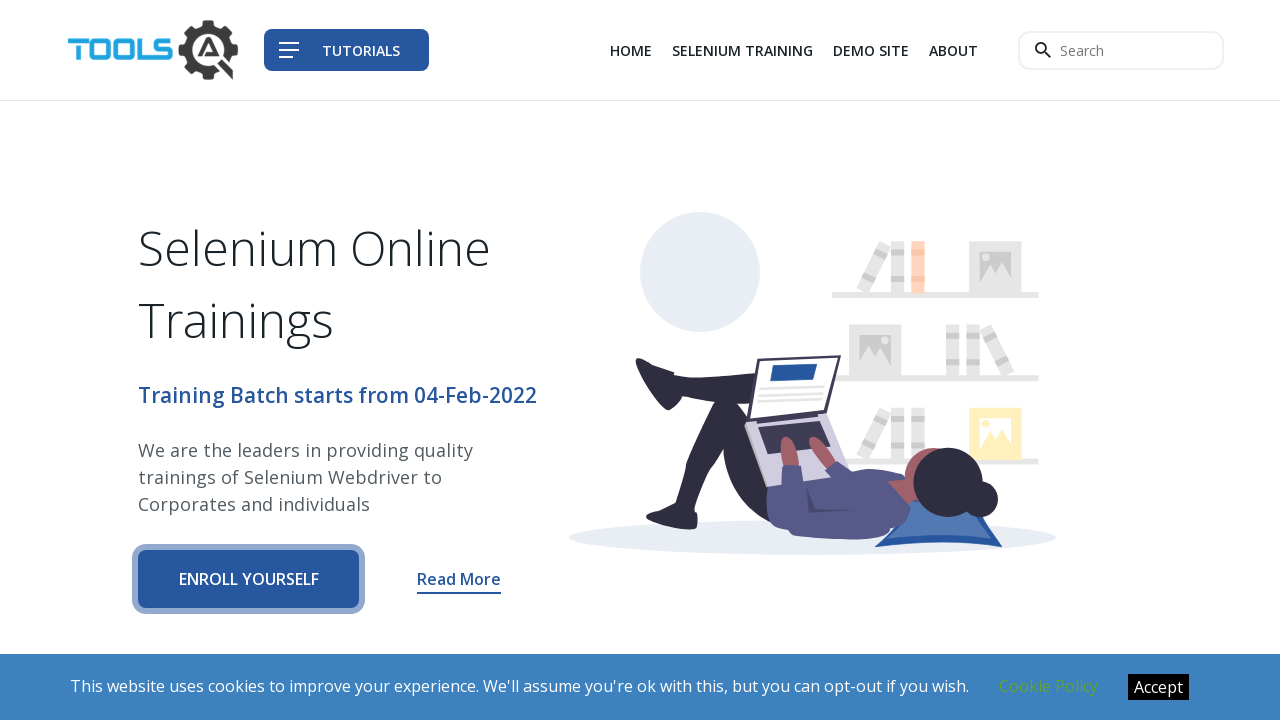

Clicked the button element at (249, 579) on a.btn.btn-primary-shadow.btn-block
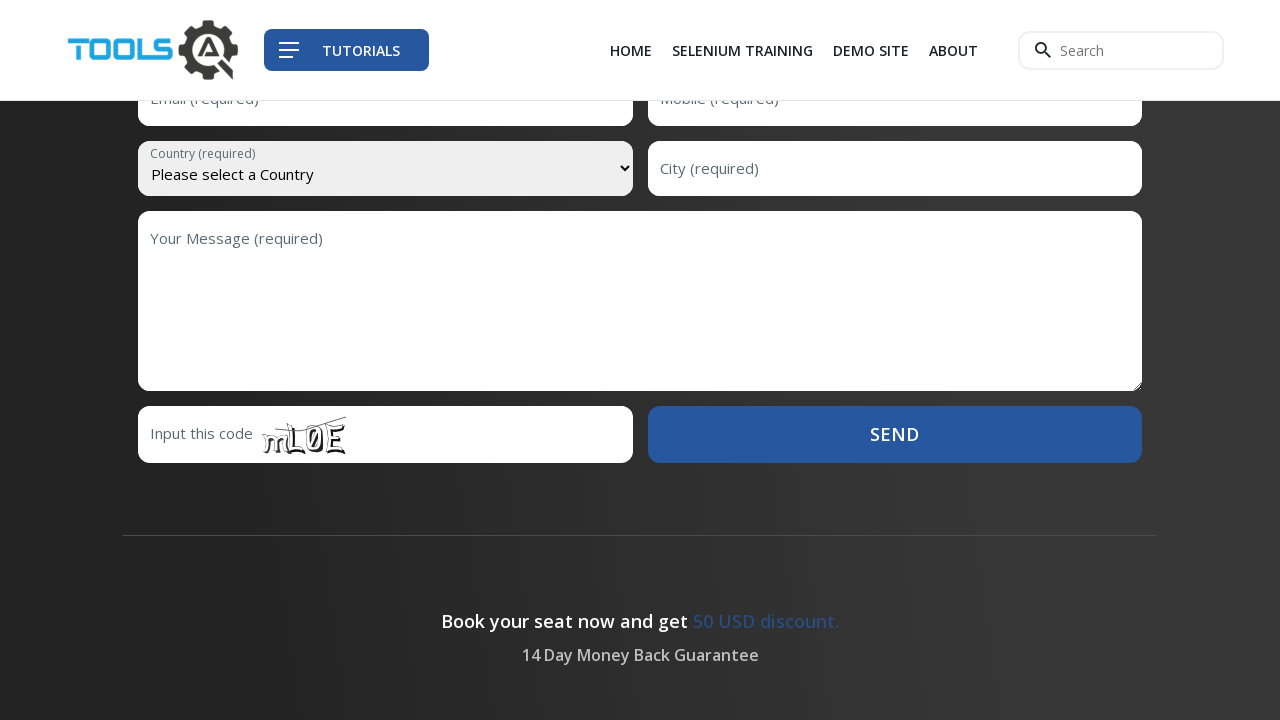

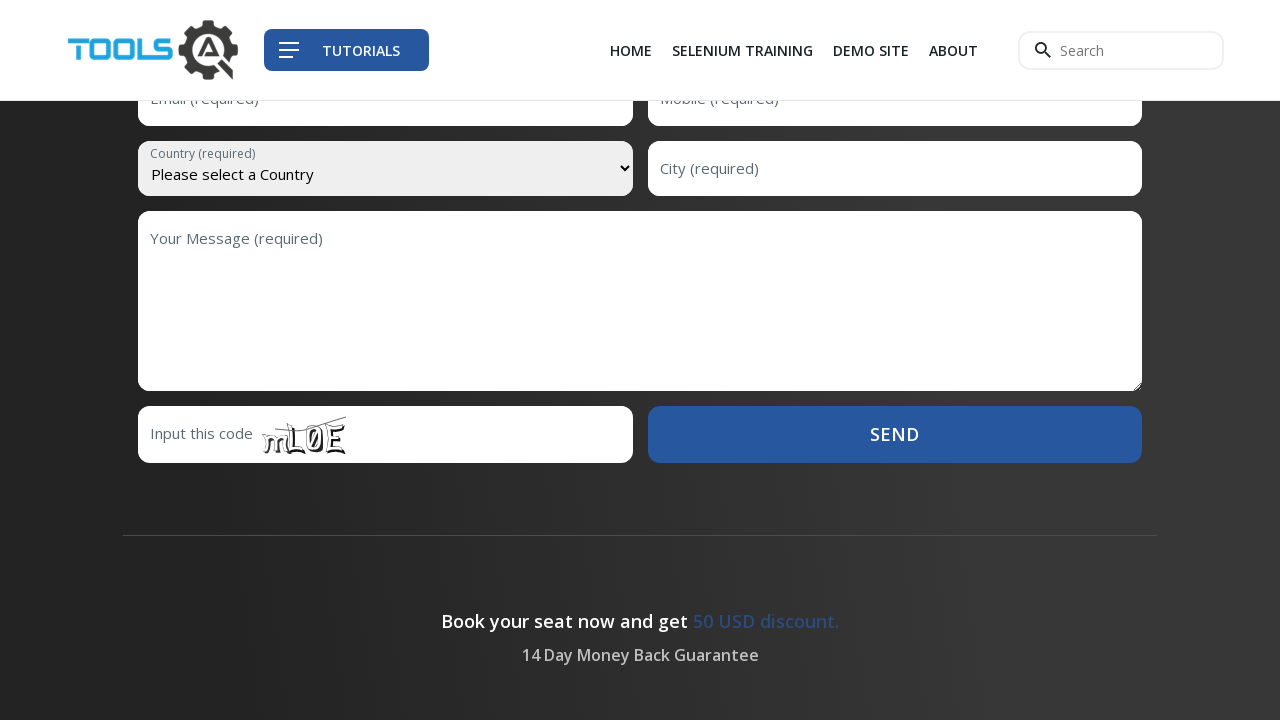